Tests that clicking the login button without entering credentials displays a warning/error message on the login form validation.

Starting URL: https://login1.nextbasecrm.com/?login=yes

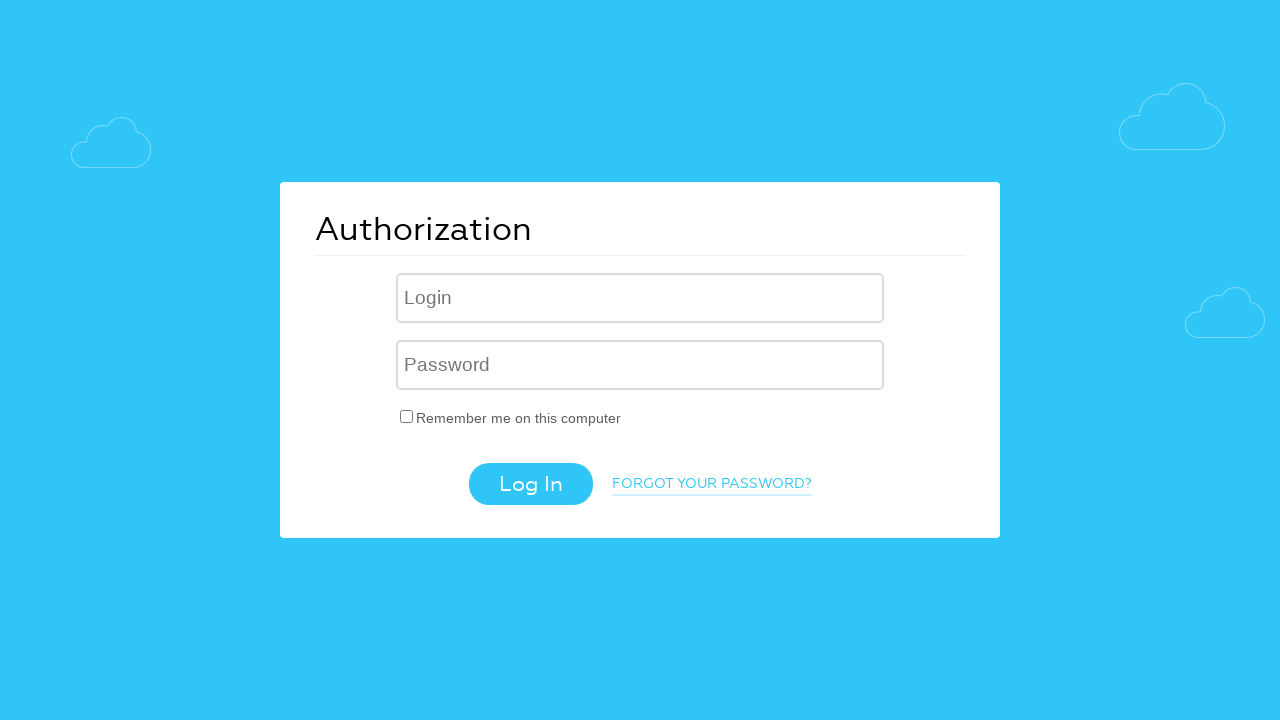

Clicked login button without entering credentials at (530, 484) on .login-btn
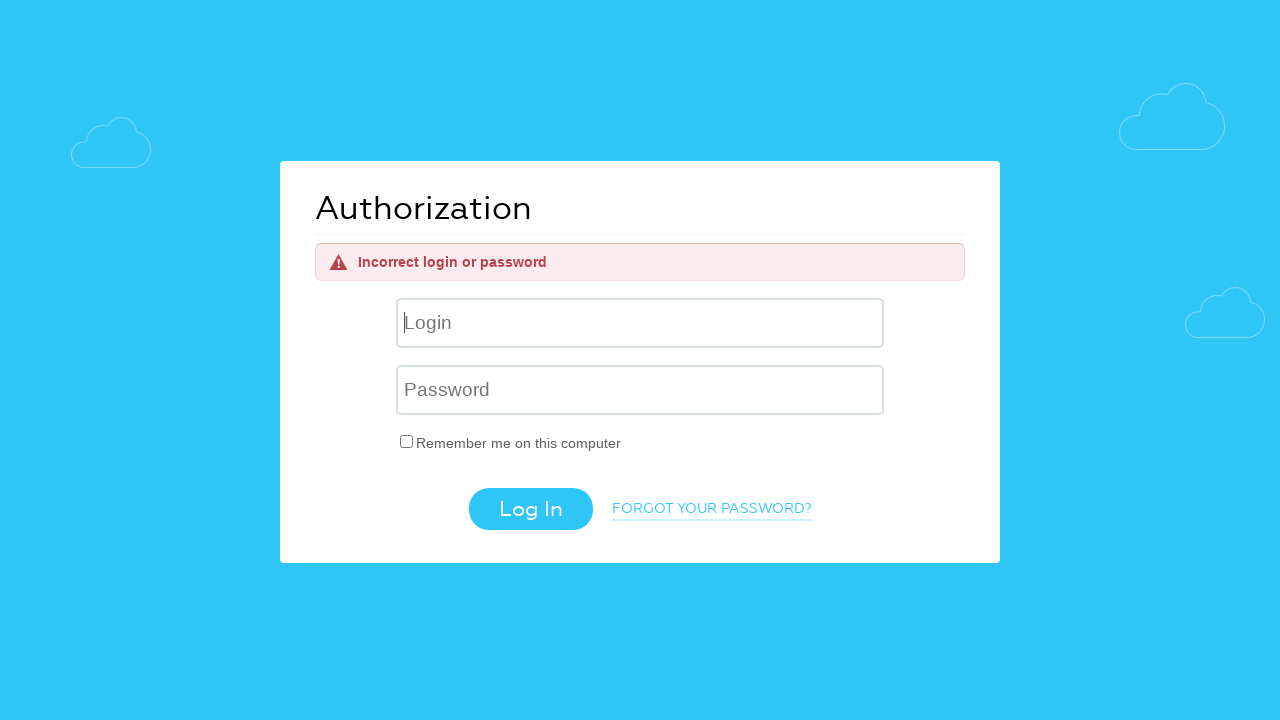

Warning/error message appeared on login form
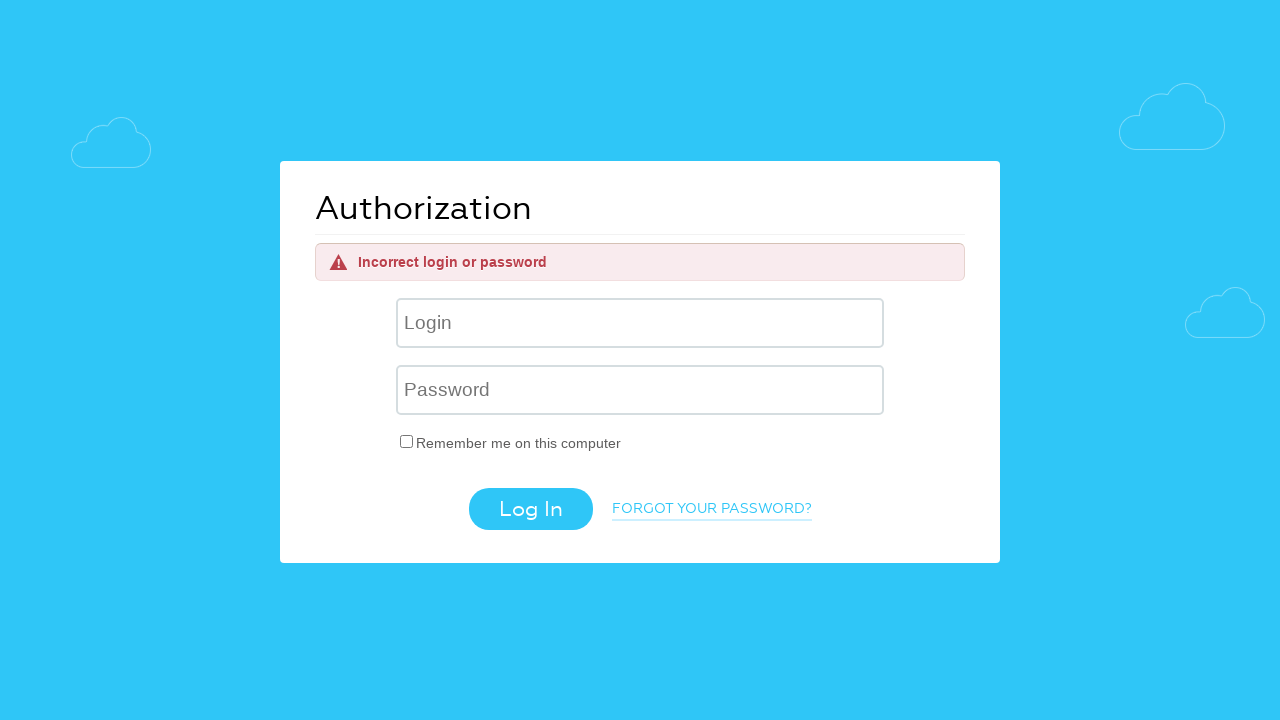

Verified and read warning message text content
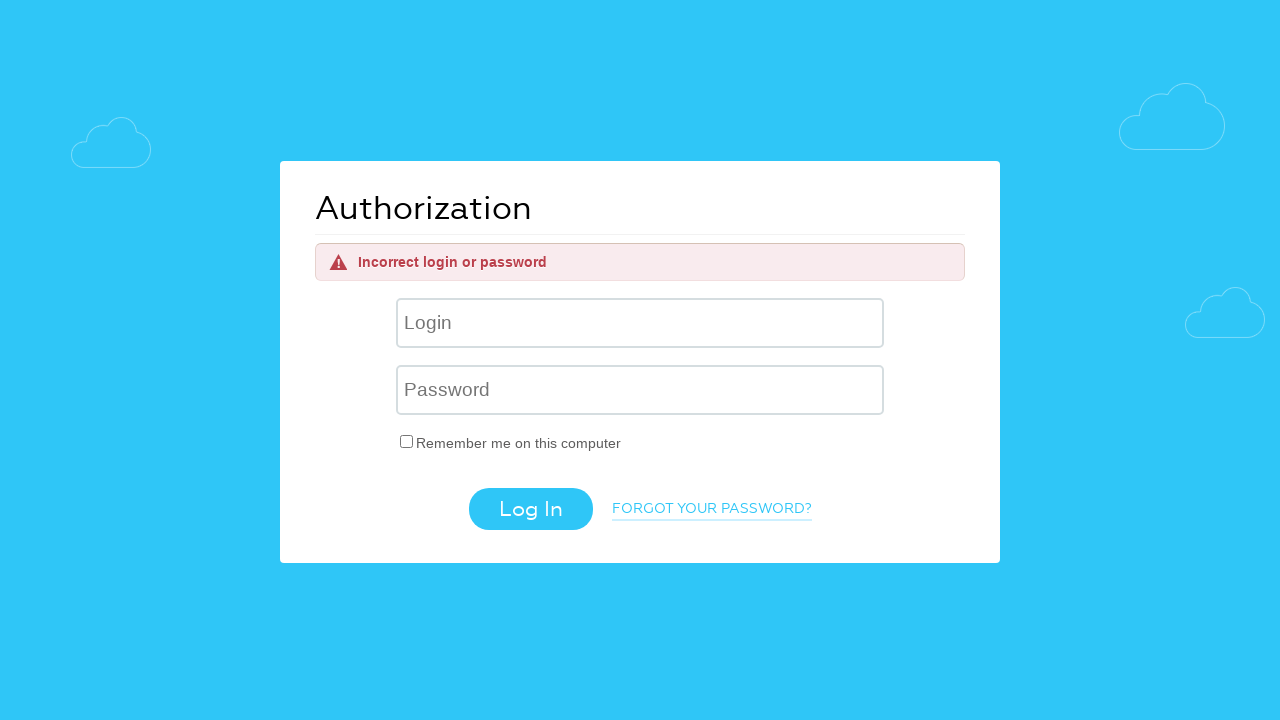

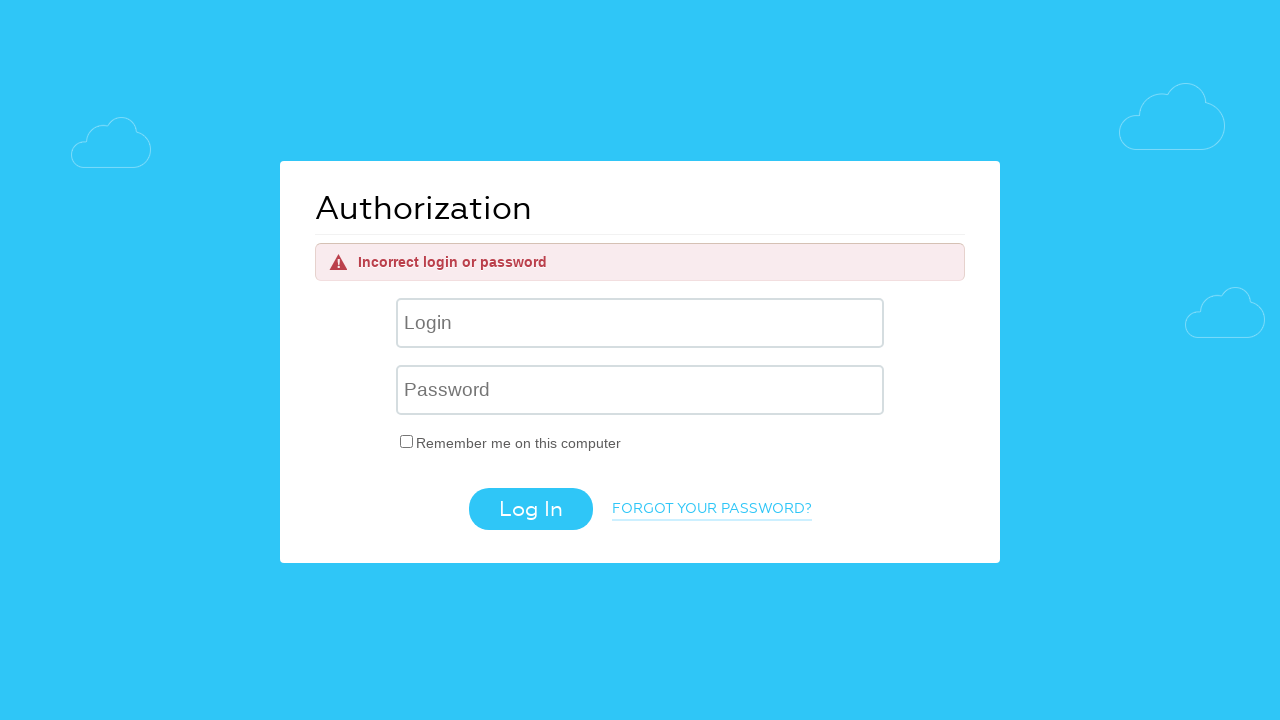